Tests dropdown functionality by verifying the available options in the dropdown menu and then selecting each option to confirm selection works correctly.

Starting URL: https://the-internet.herokuapp.com/dropdown

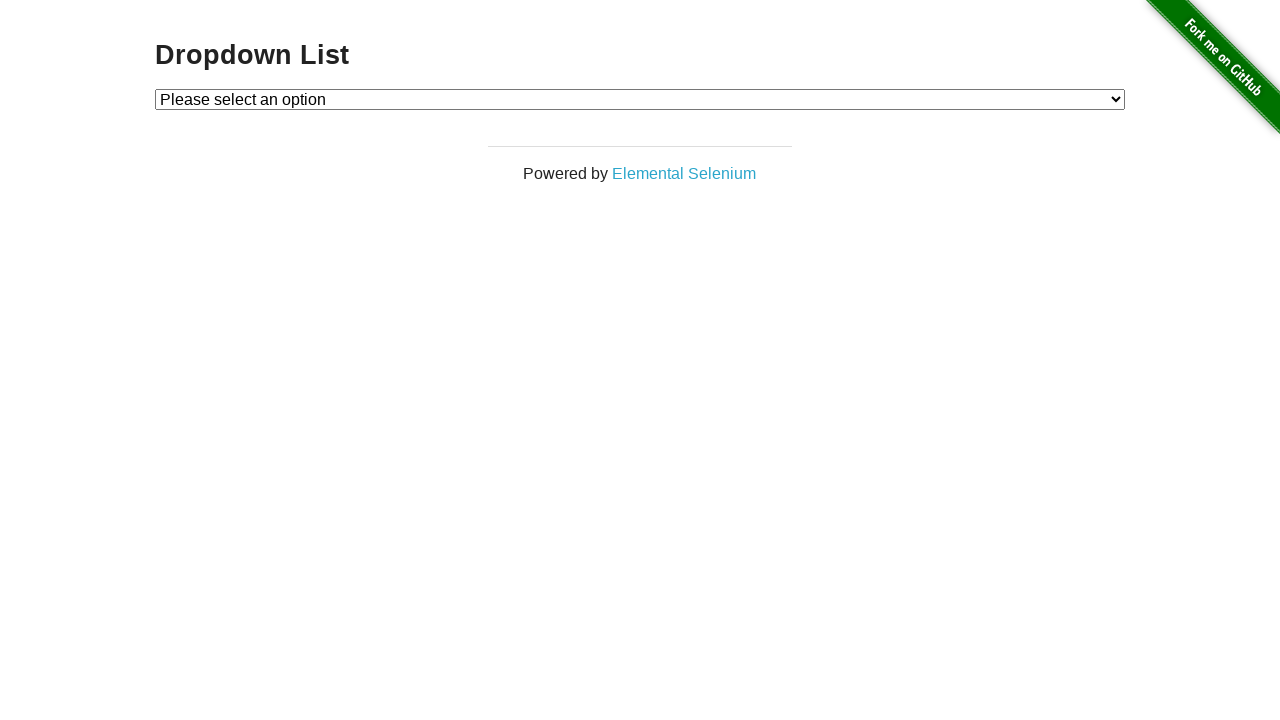

Waited for dropdown element to be available
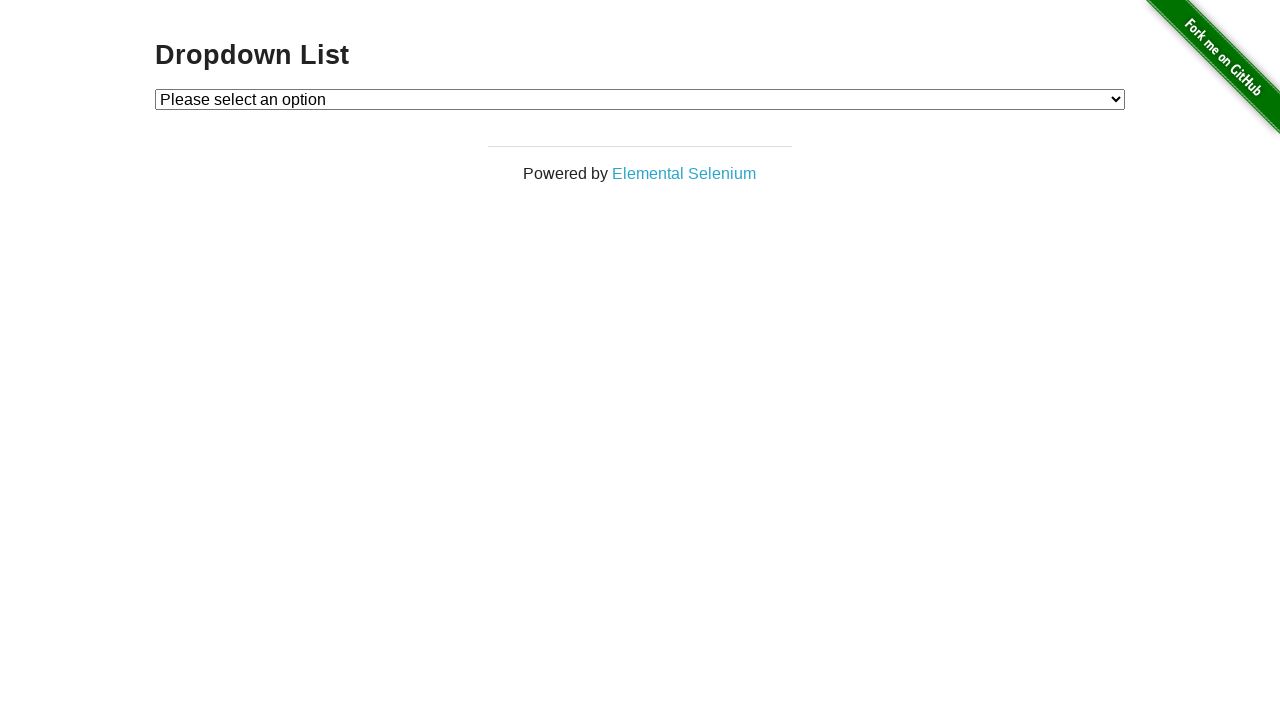

Retrieved all dropdown option elements
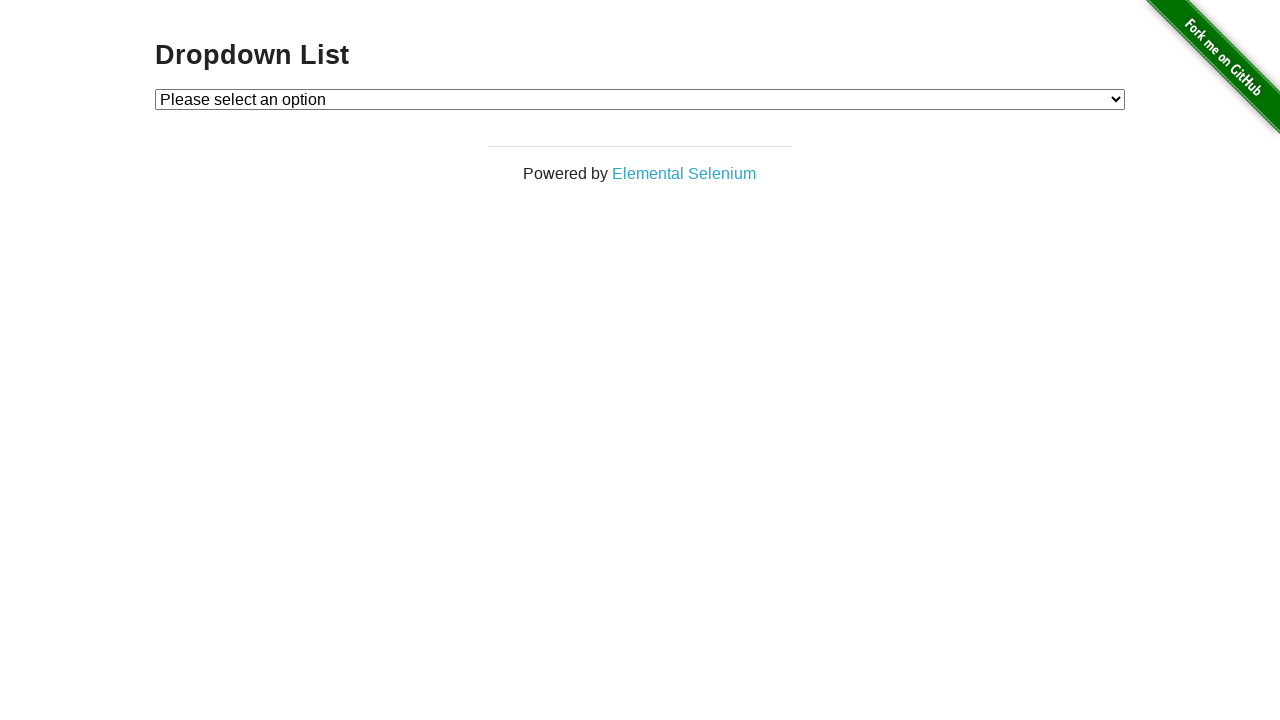

Verified first option displays 'Please select an option'
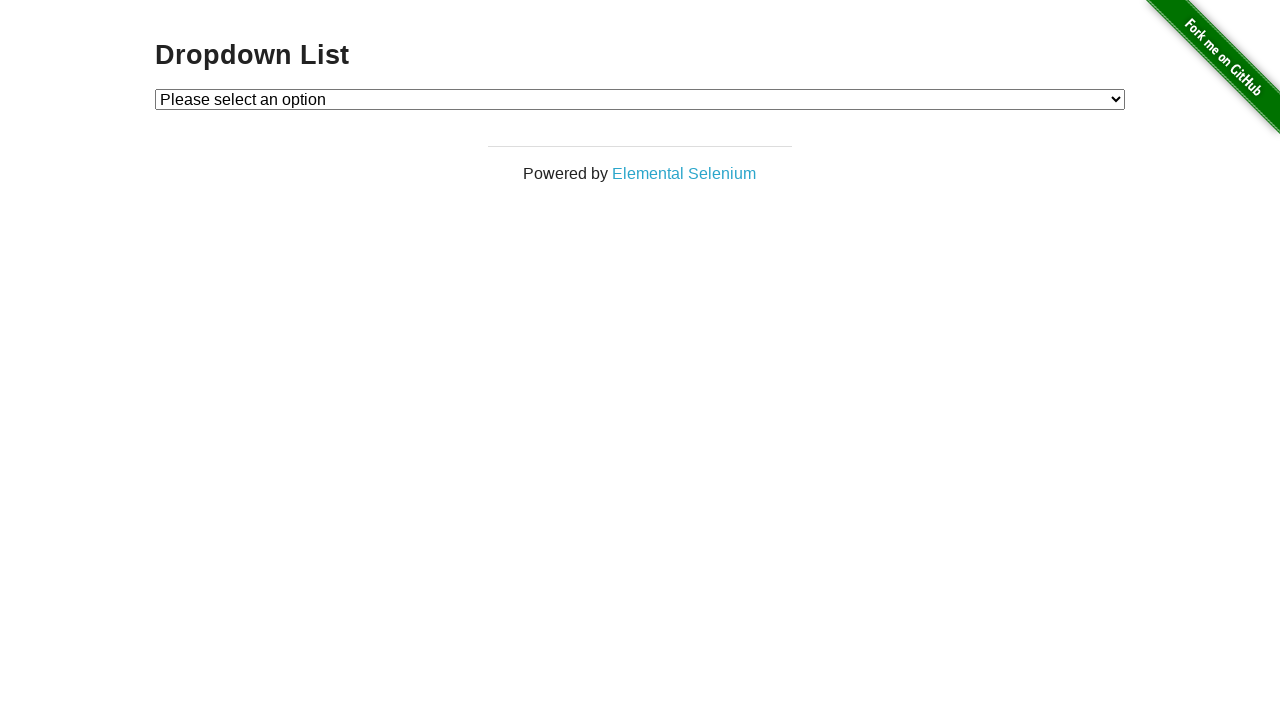

Verified second option displays 'Option 1'
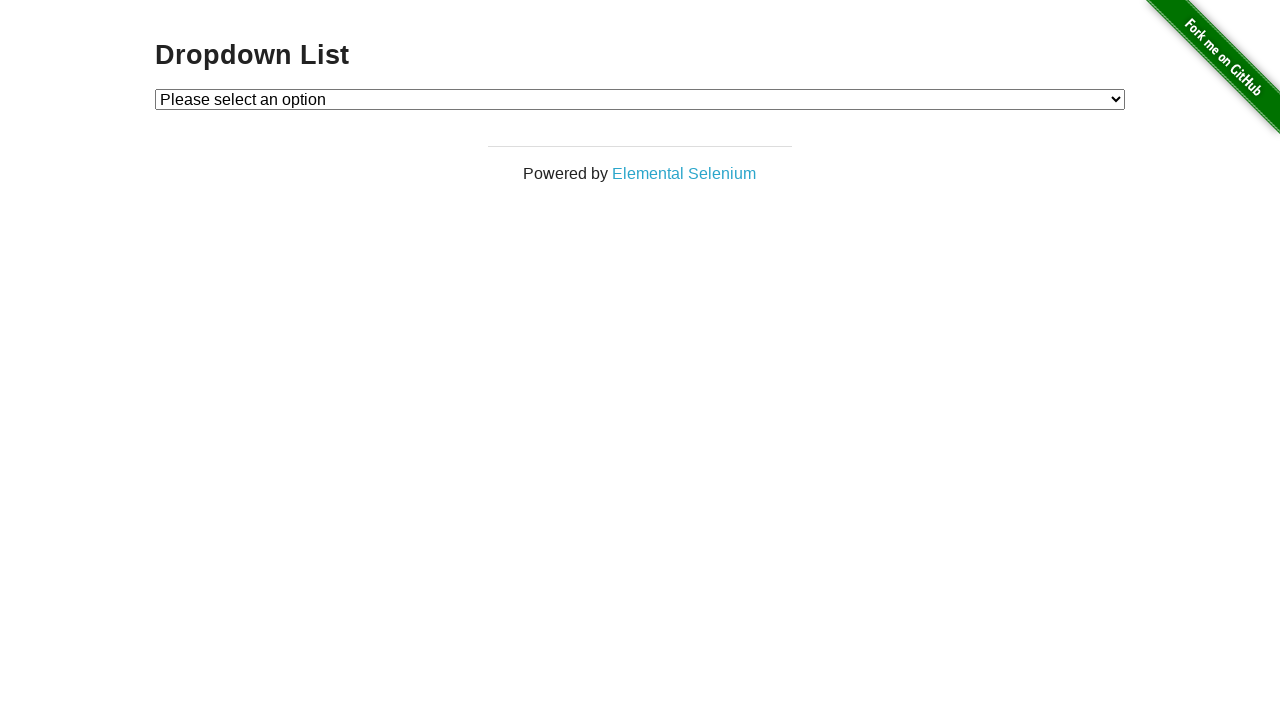

Verified third option displays 'Option 2'
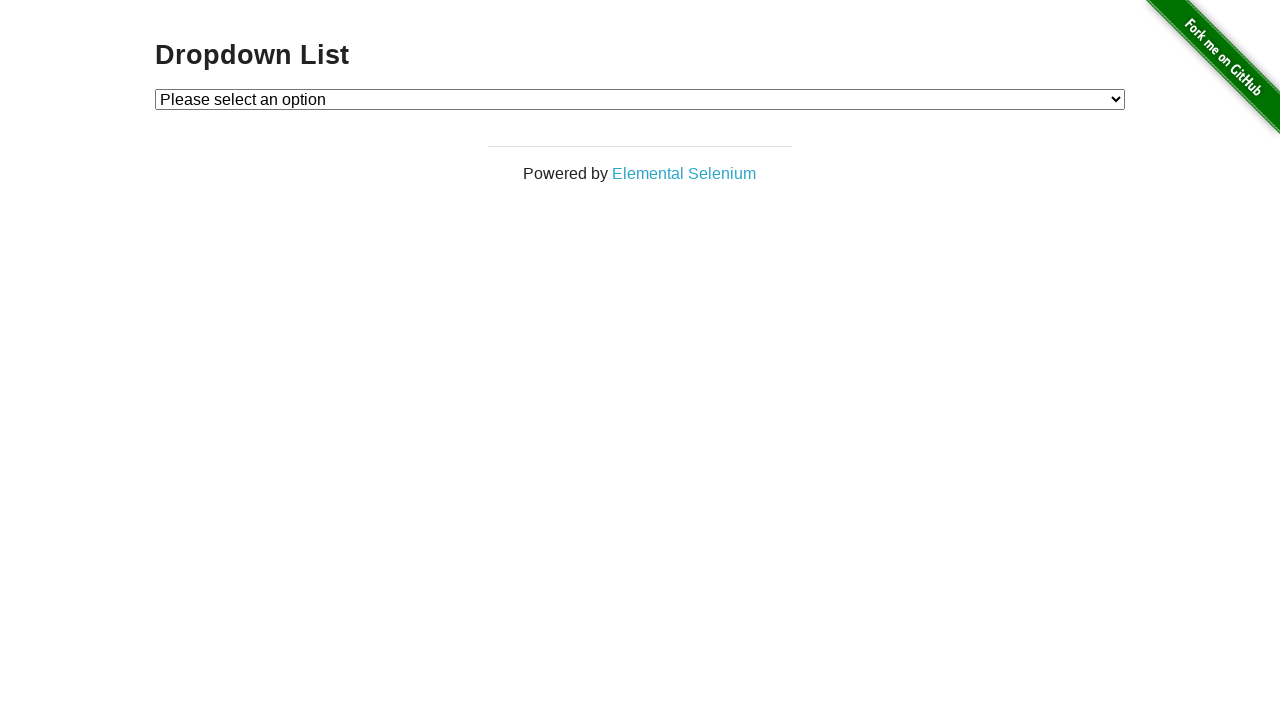

Selected 'Option 1' from dropdown on #dropdown
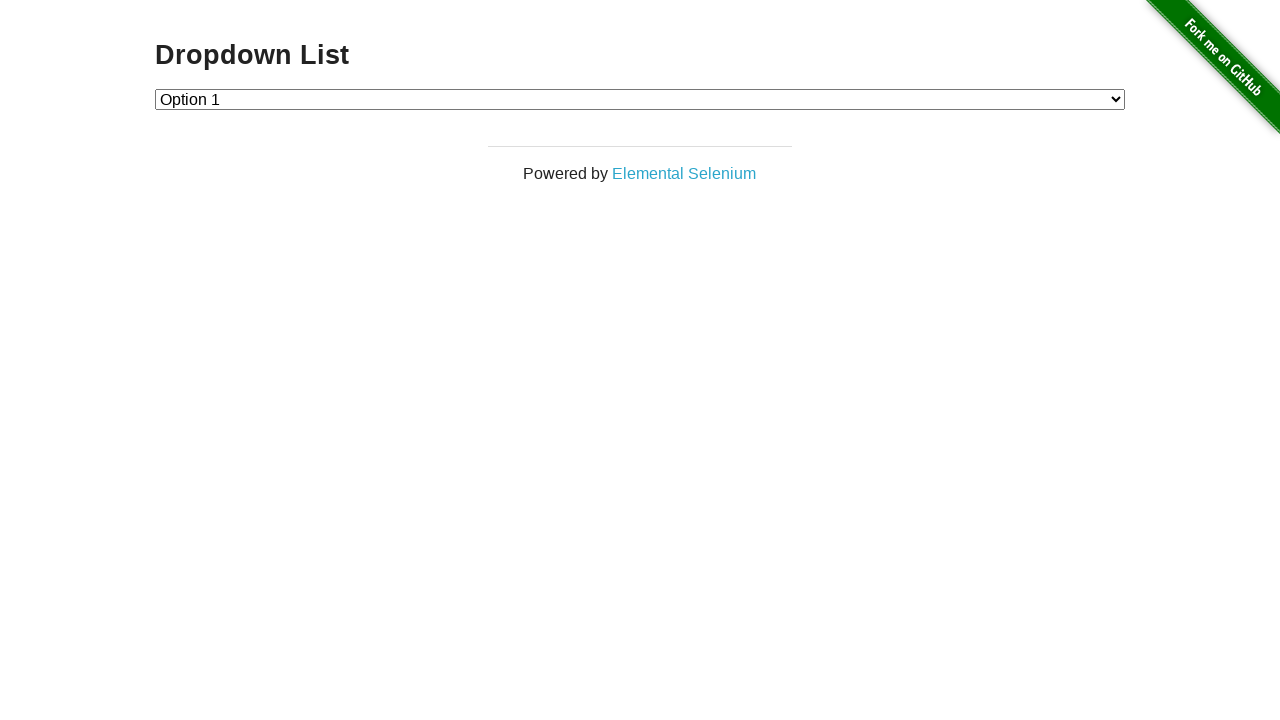

Verified dropdown value is '1' after selecting Option 1
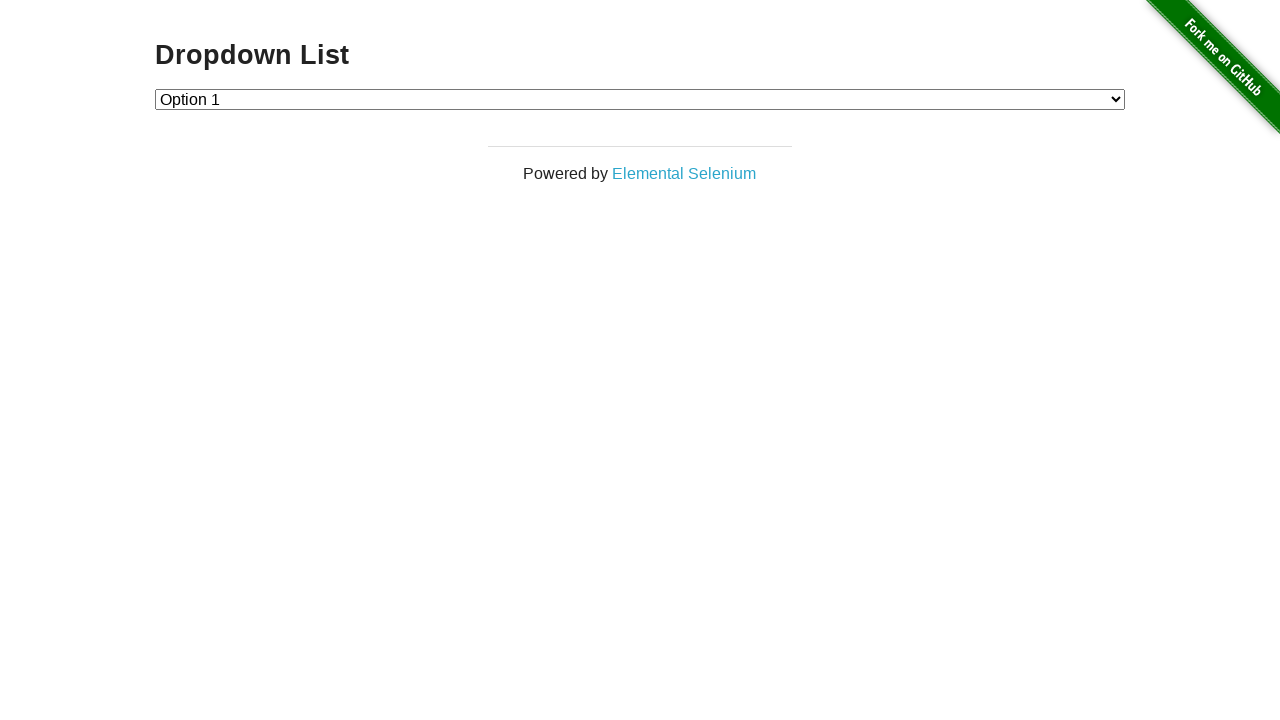

Selected 'Option 2' from dropdown on #dropdown
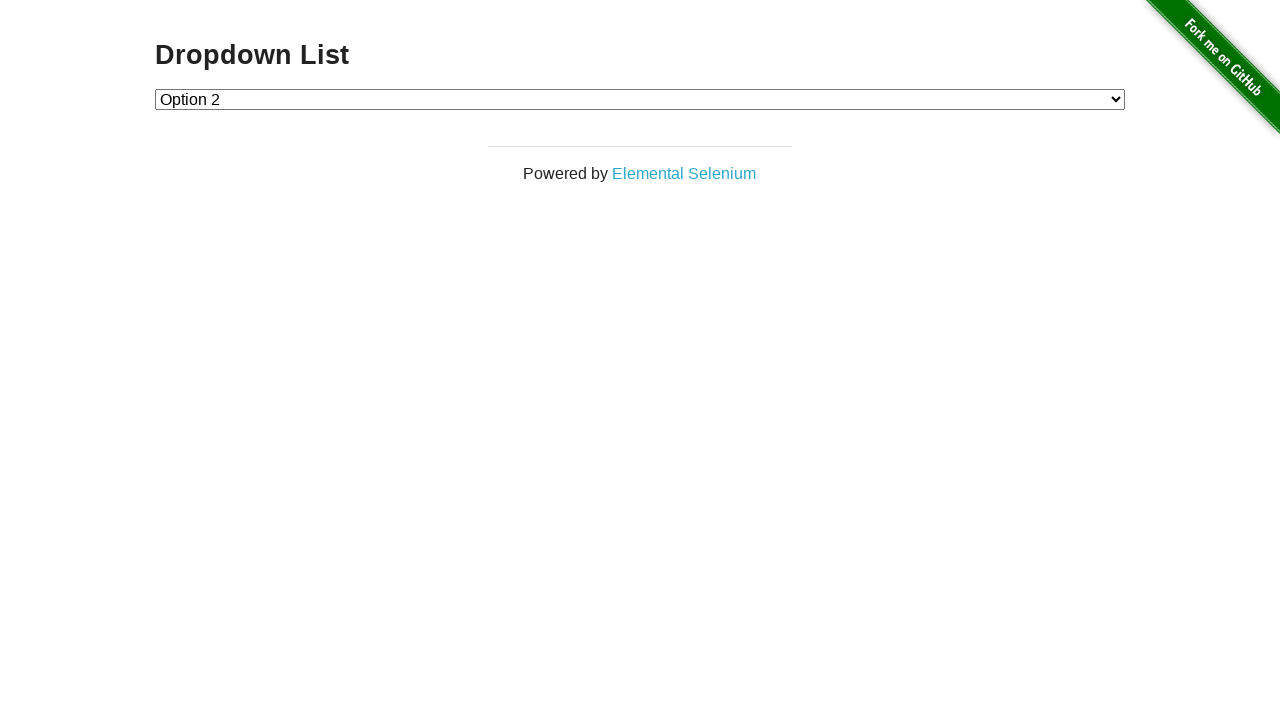

Verified dropdown value is '2' after selecting Option 2
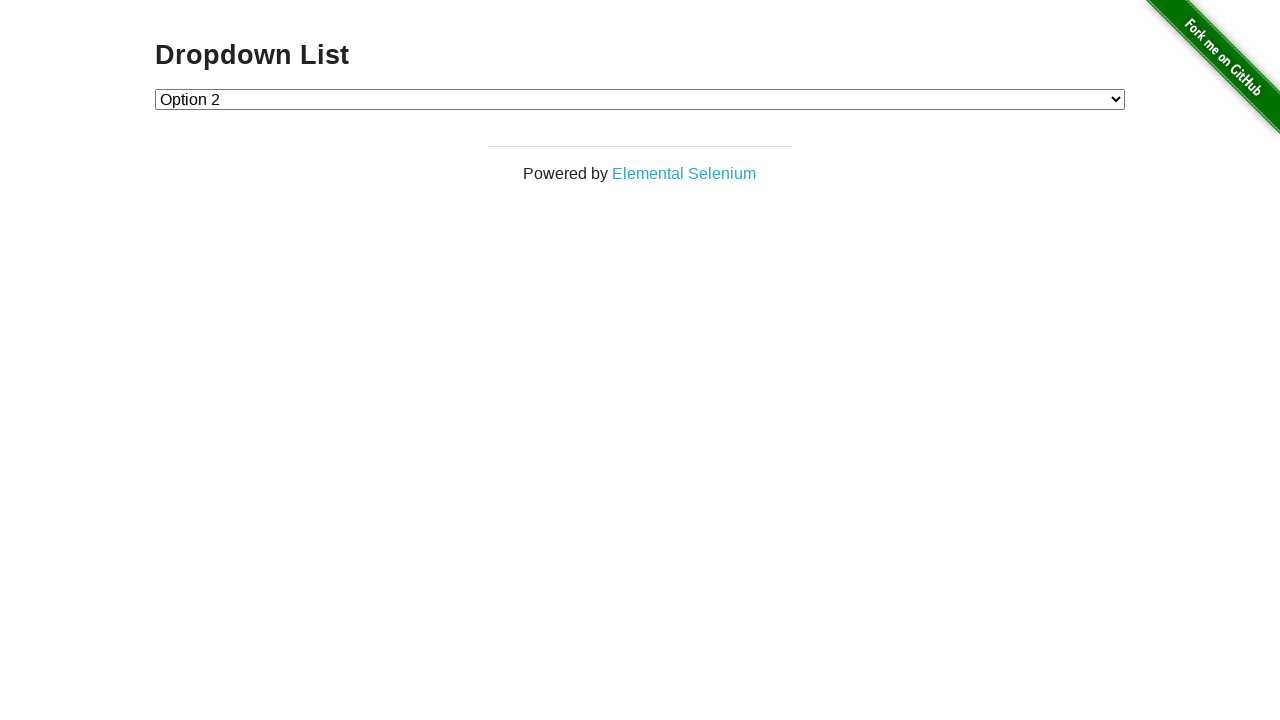

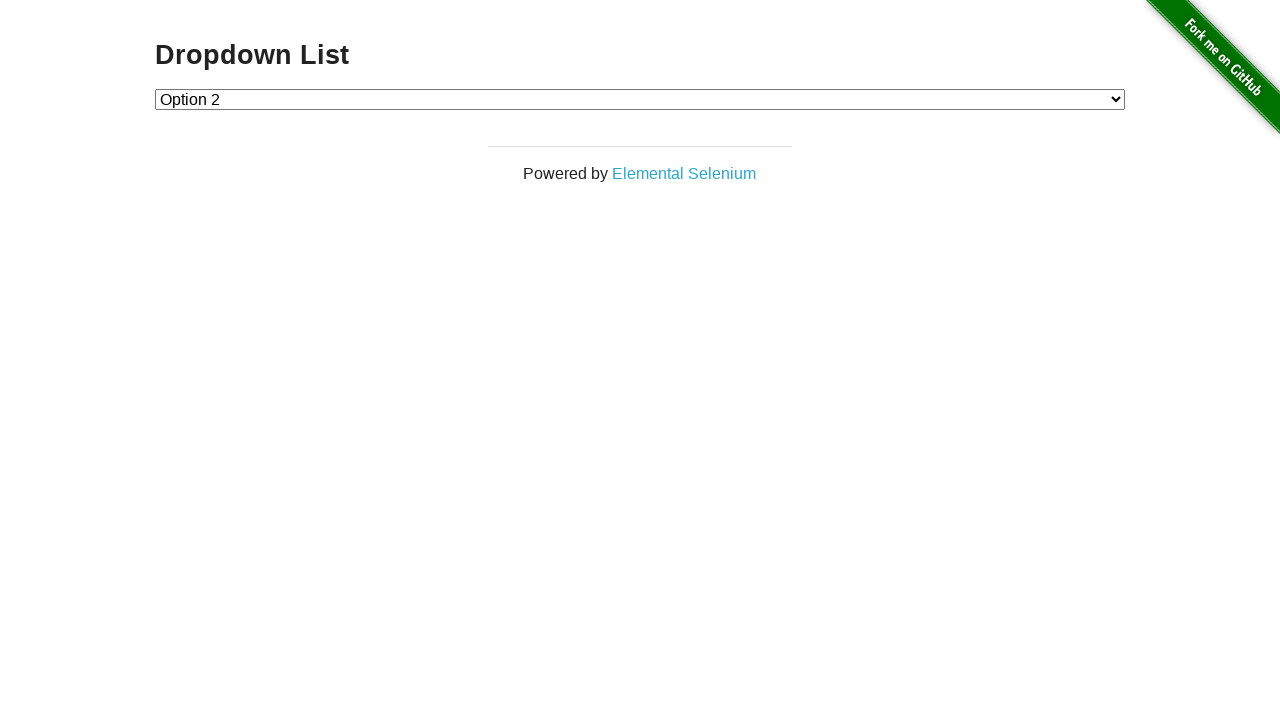